Verifies that the Java tutorial link is present and has the correct text

Starting URL: https://www.w3resource.com/index.php

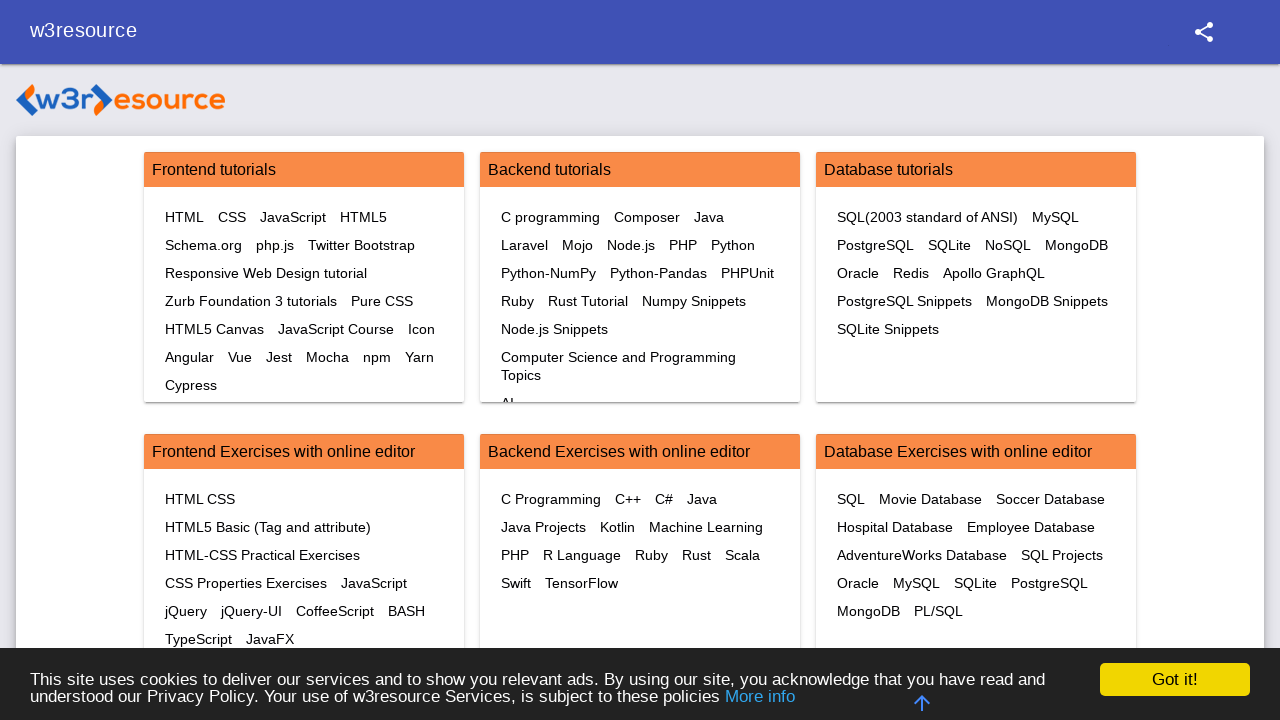

Navigated to W3Resource homepage
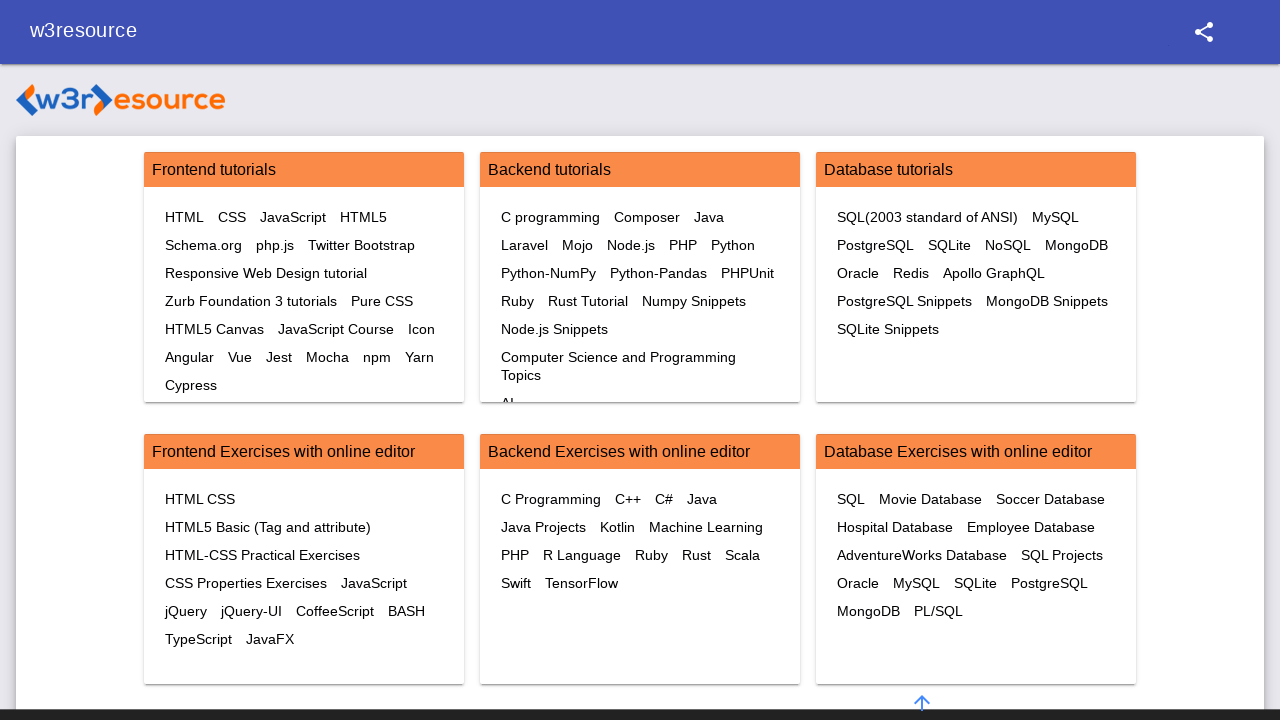

Located Java tutorial link element
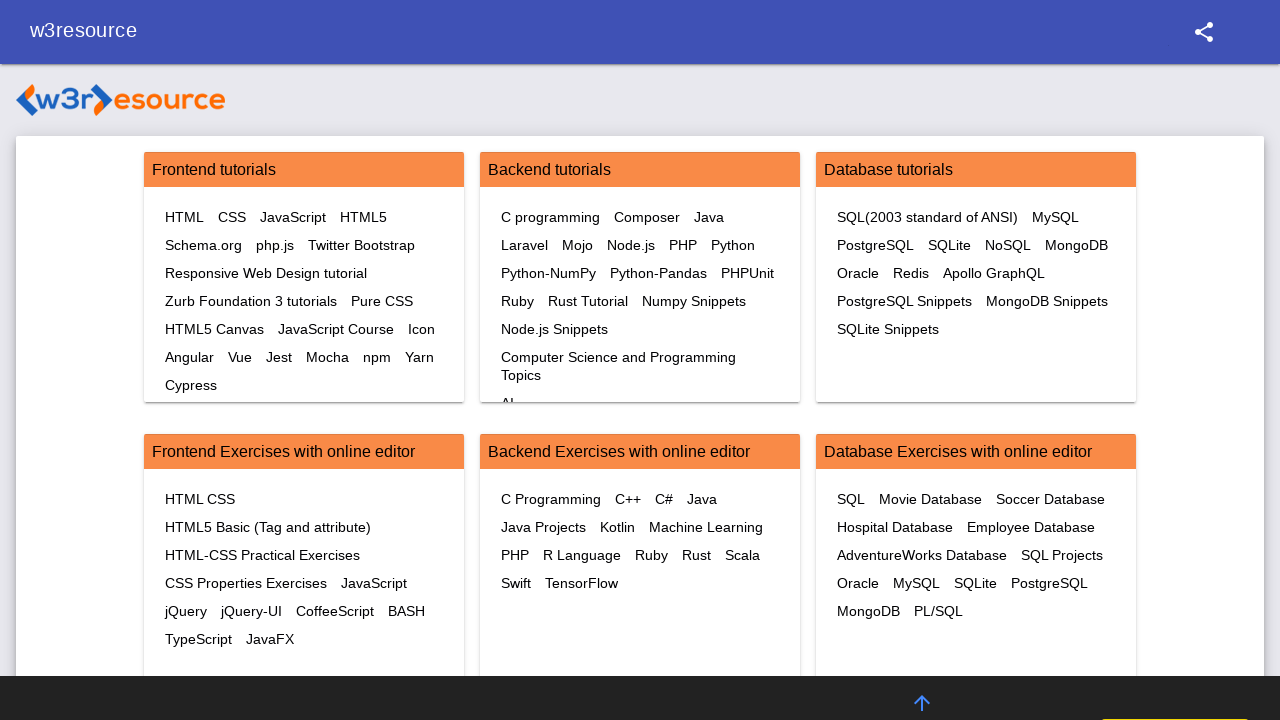

Verified Java tutorial link text is 'Java'
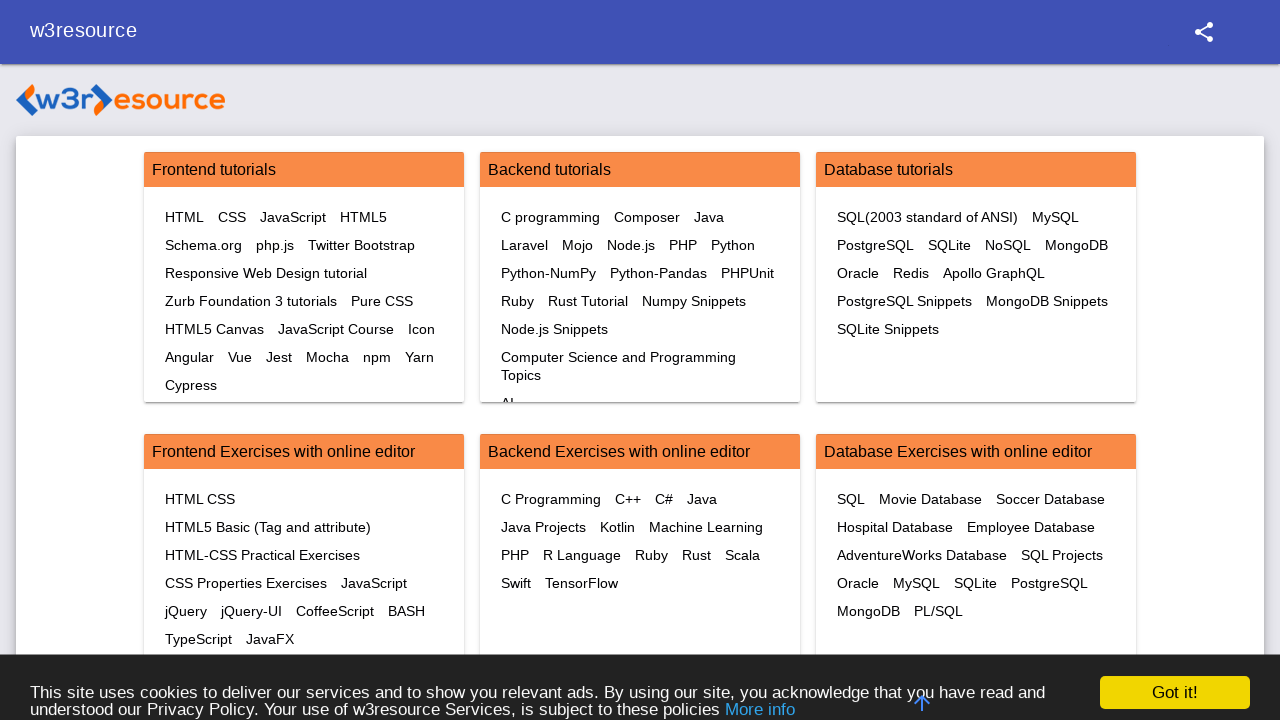

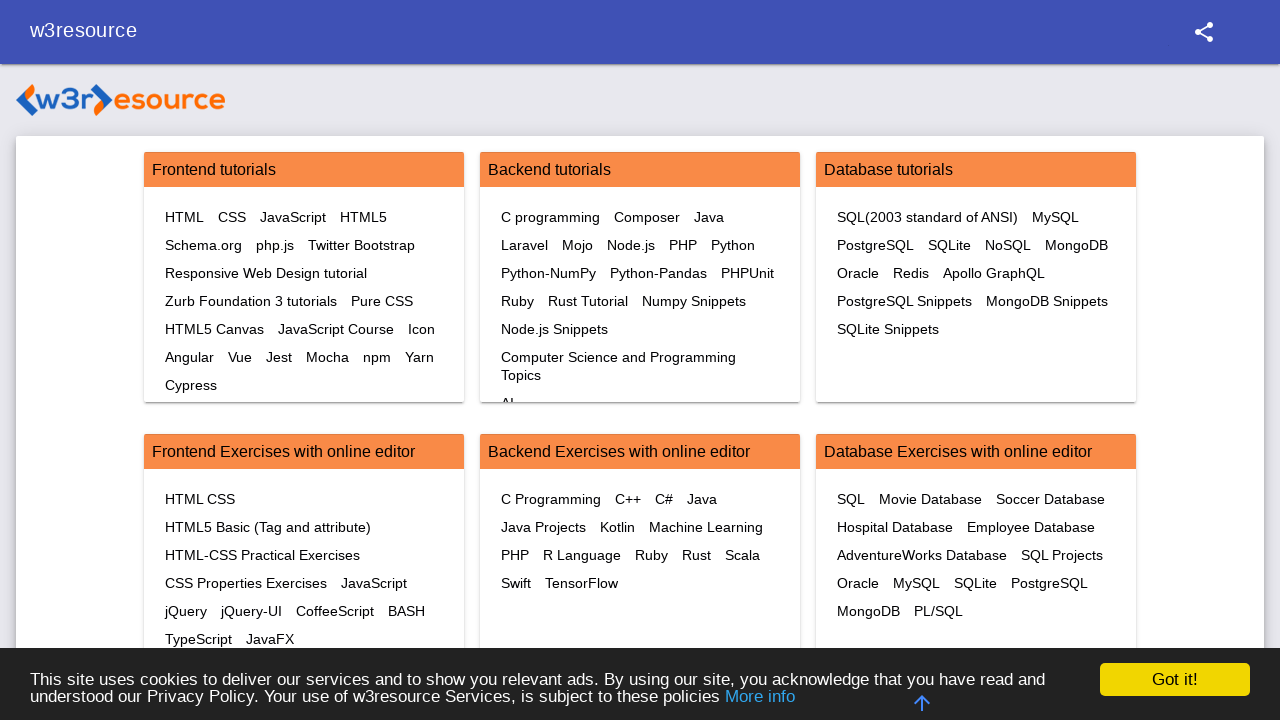